Tests sorting the Due column in ascending order by clicking the column header and verifying the values are sorted from lowest to highest

Starting URL: http://the-internet.herokuapp.com/tables

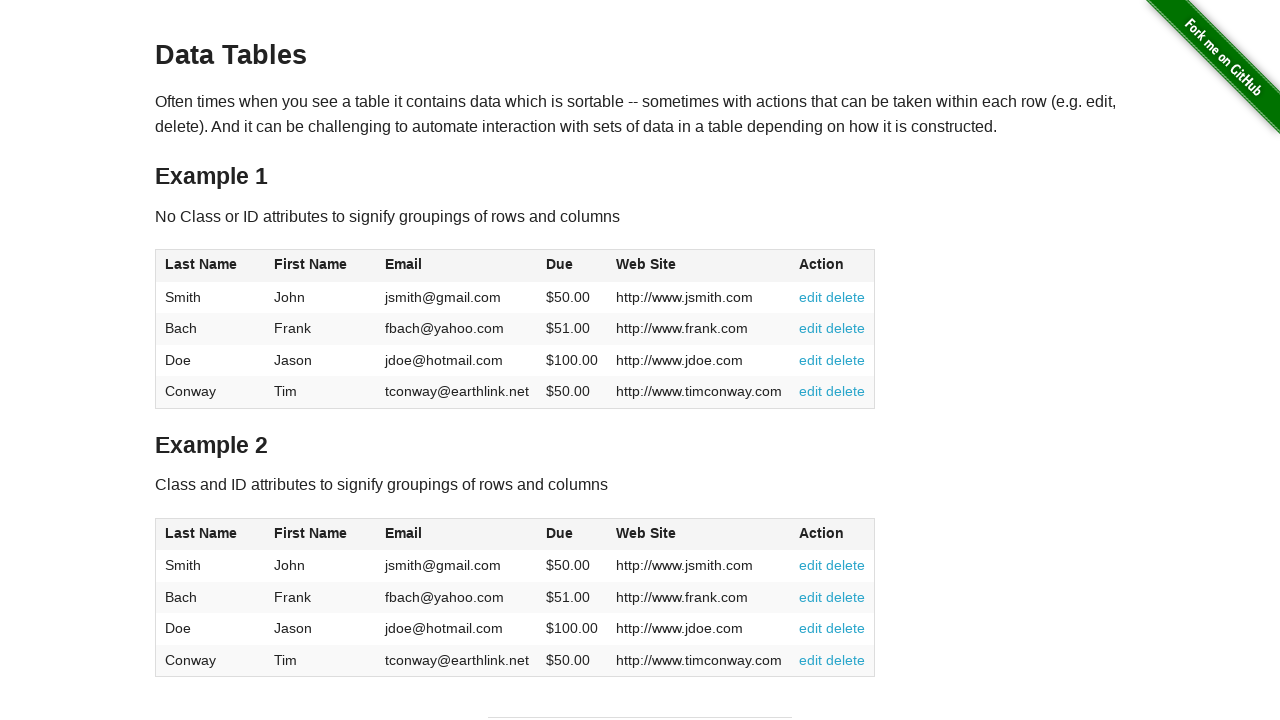

Clicked Due column header to sort ascending at (572, 266) on #table1 thead tr th:nth-child(4)
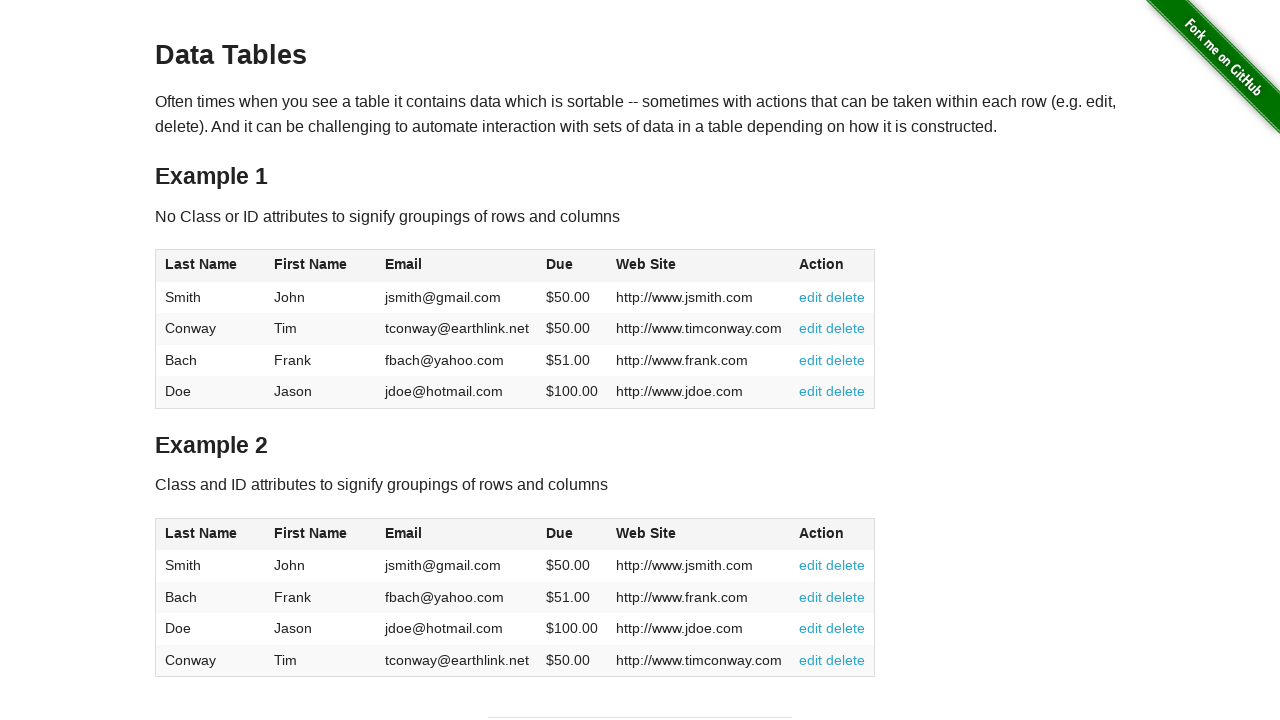

Due column data loaded and verified
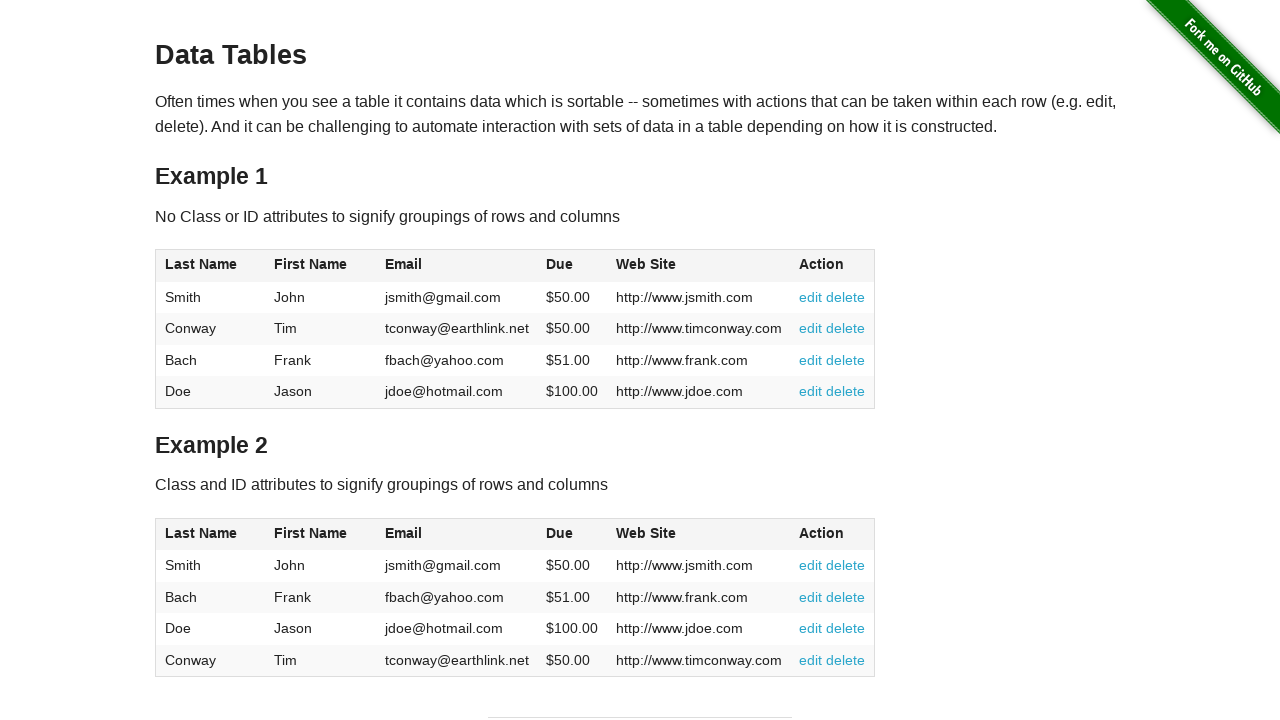

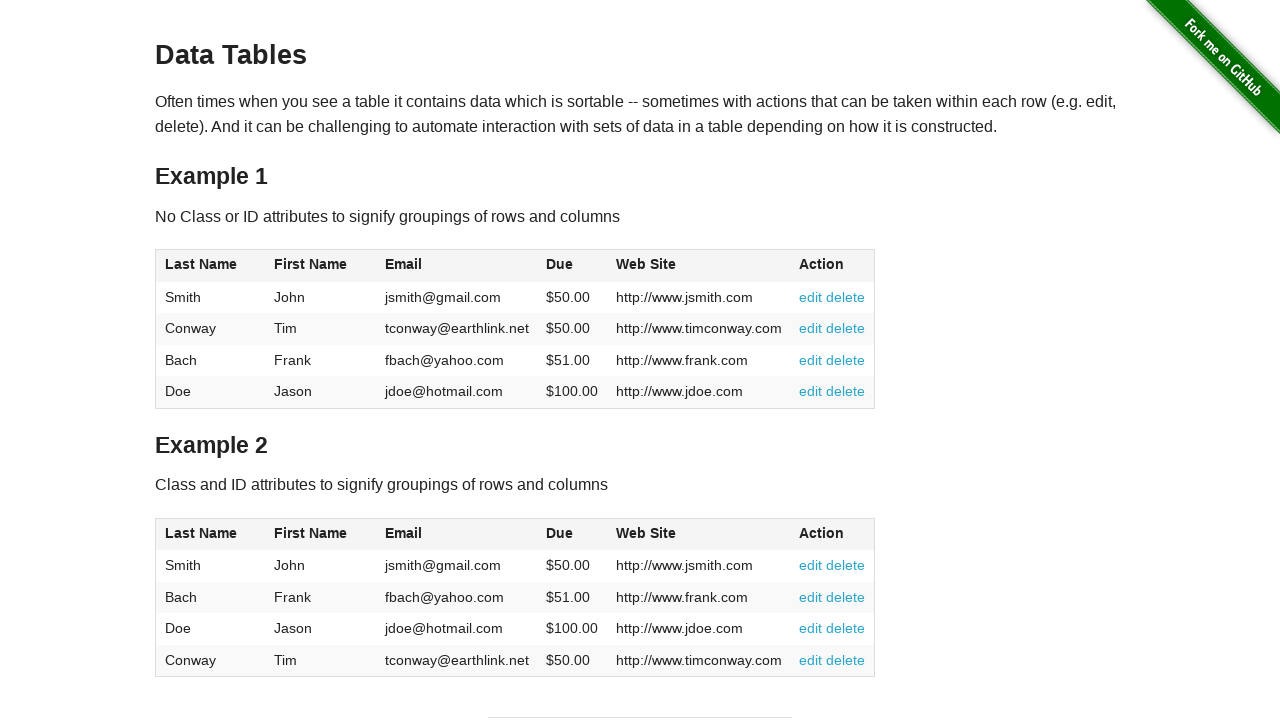